Tests the AngularJS official website by typing text into an ngModel input field in "The Basics" section and verifying that the ngBind element updates with the typed text

Starting URL: https://angularjs.org/

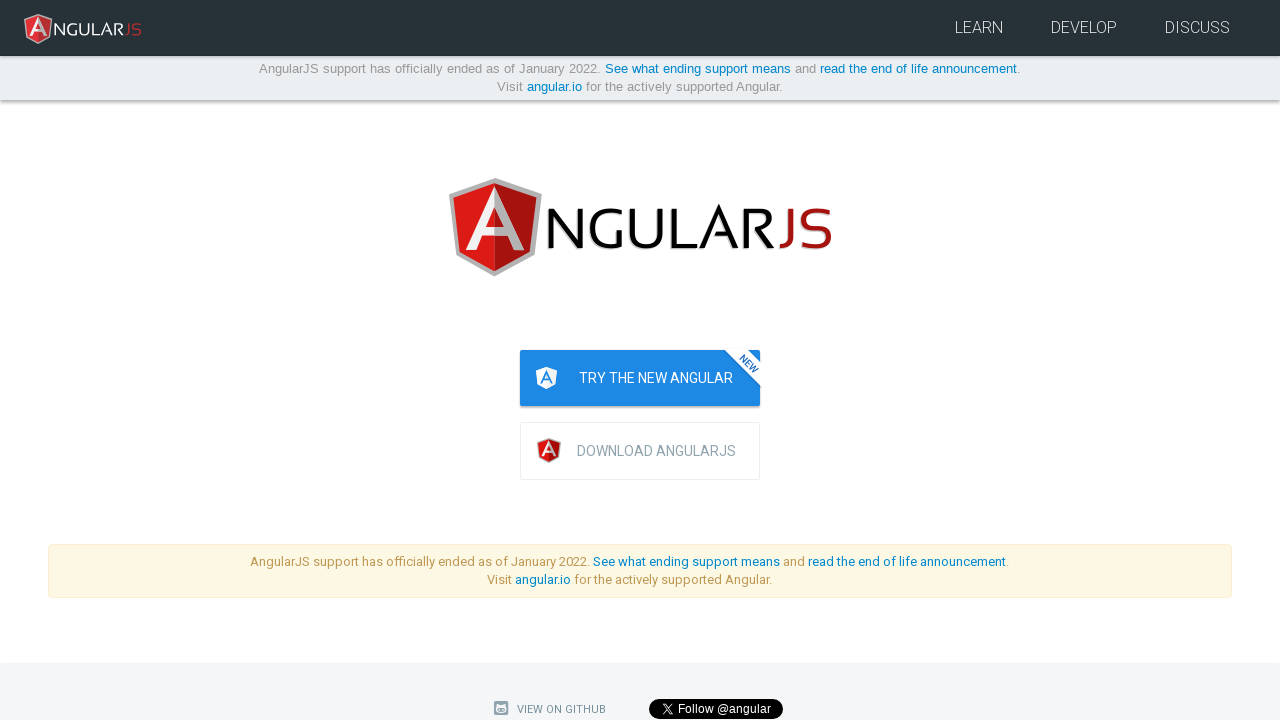

Waited for page to reach 'domcontentloaded' state
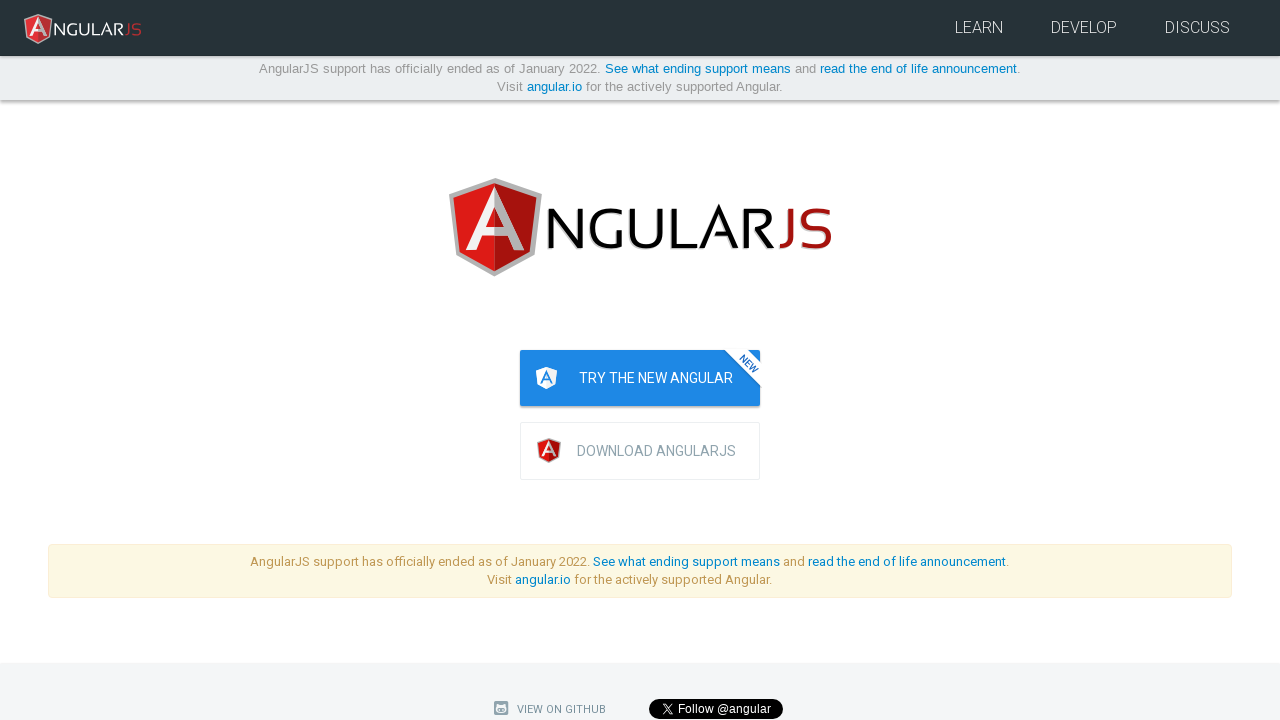

Located the ngModel input field for 'yourName'
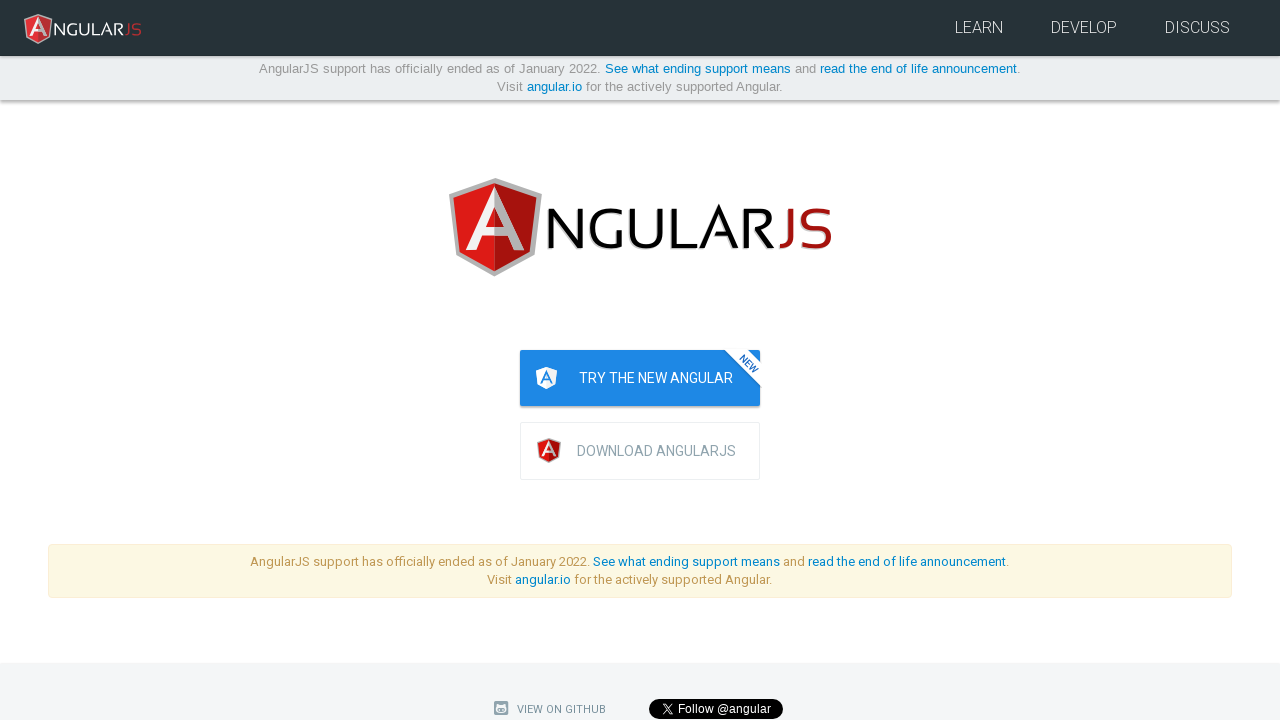

Filled input field with 'Marcus Thompson' on input[ng-model='yourName']
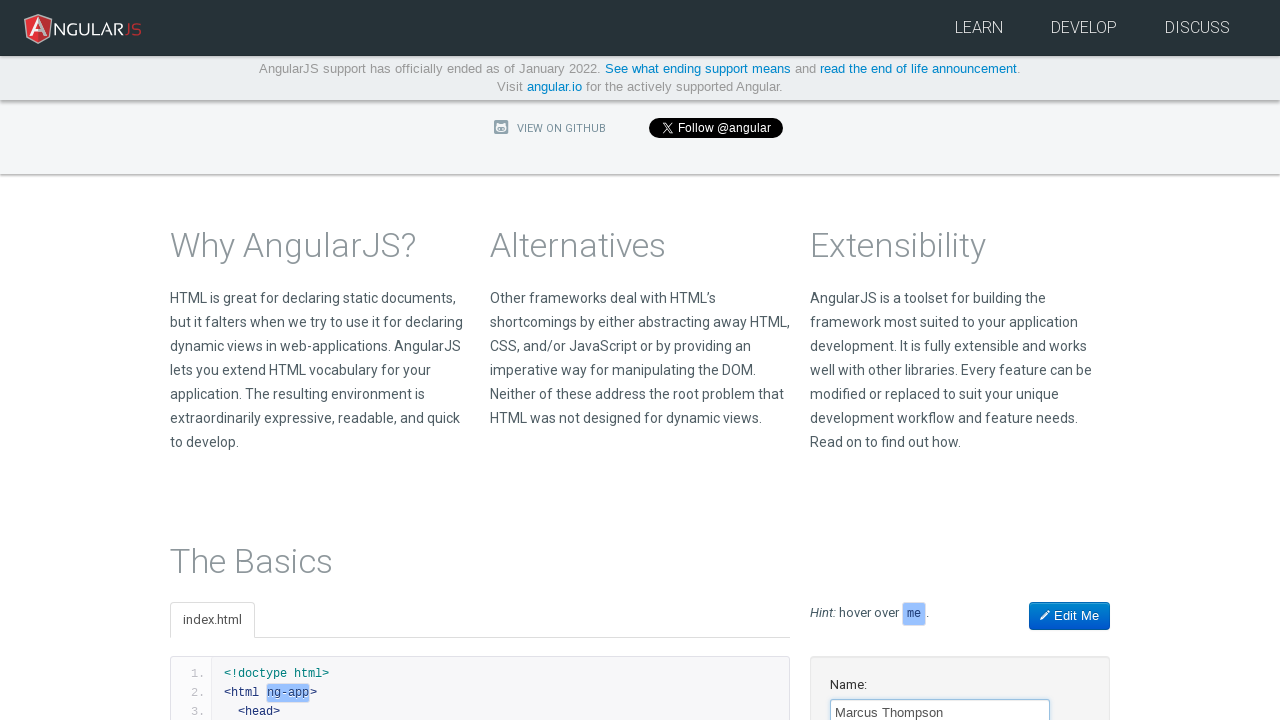

Located the h1.ng-binding element for verification
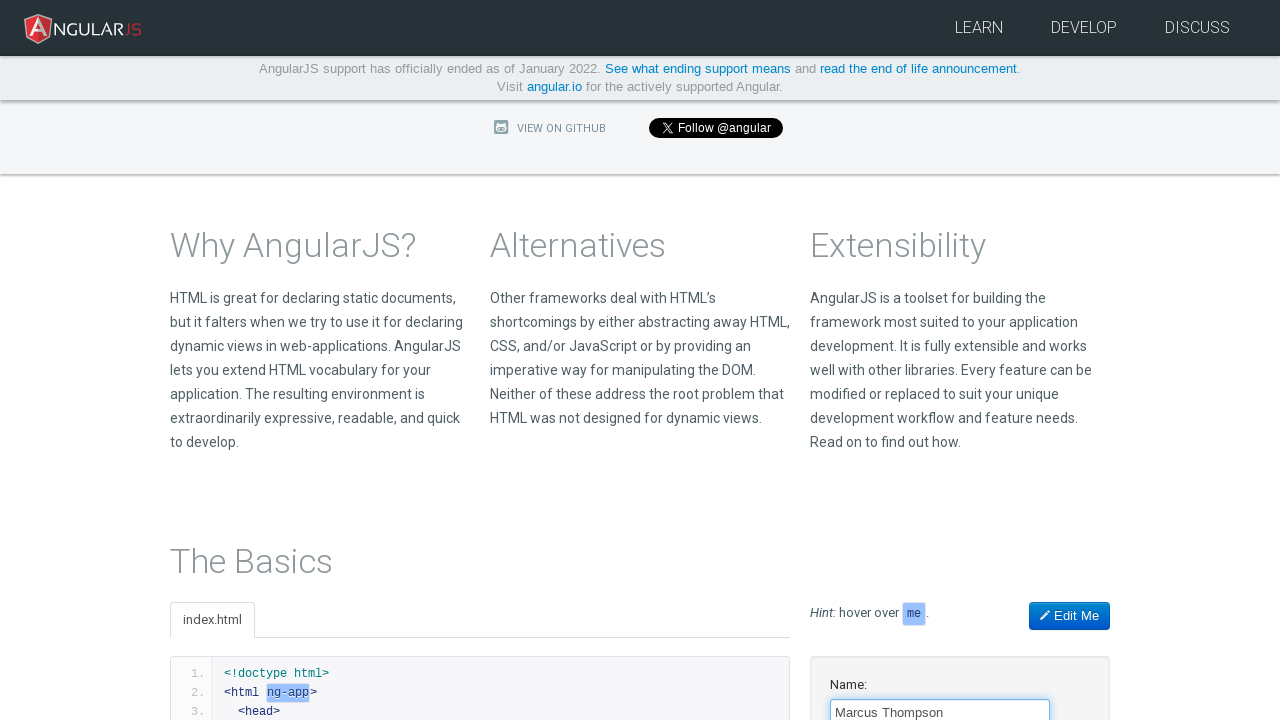

Waited for h1.ng-binding element to be visible
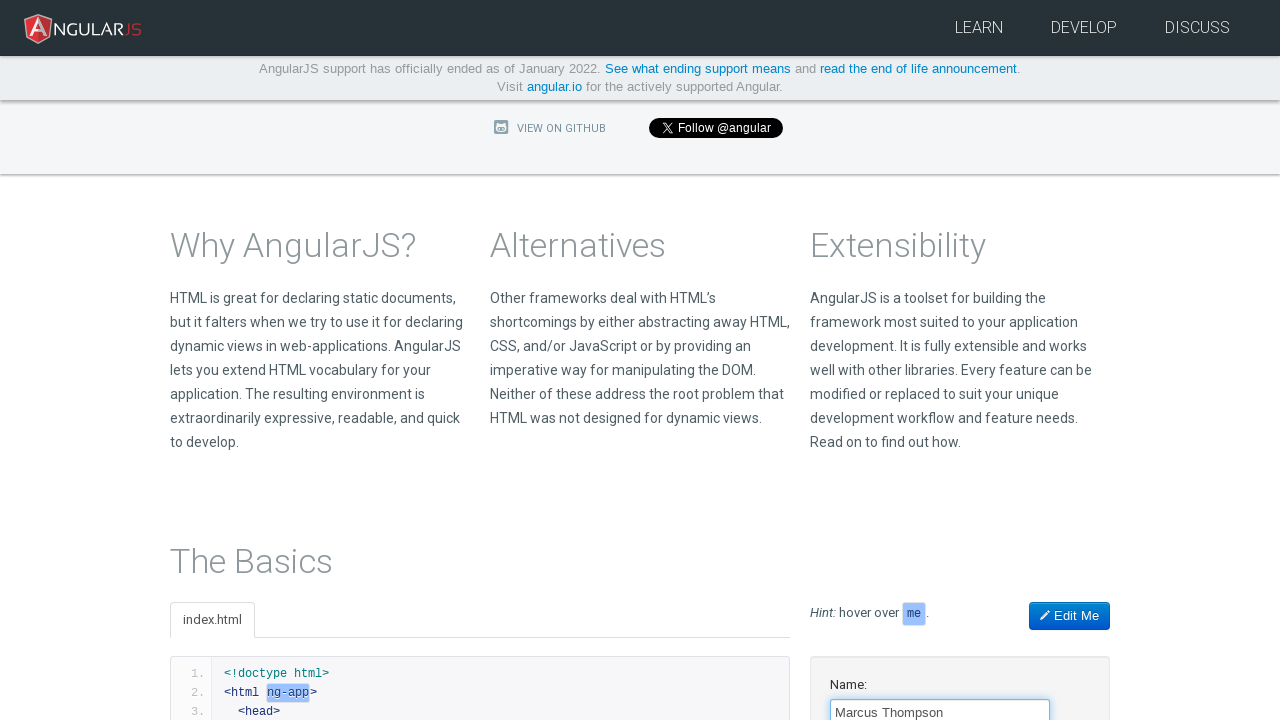

Verified that h1.ng-binding contains 'Marcus Thompson'
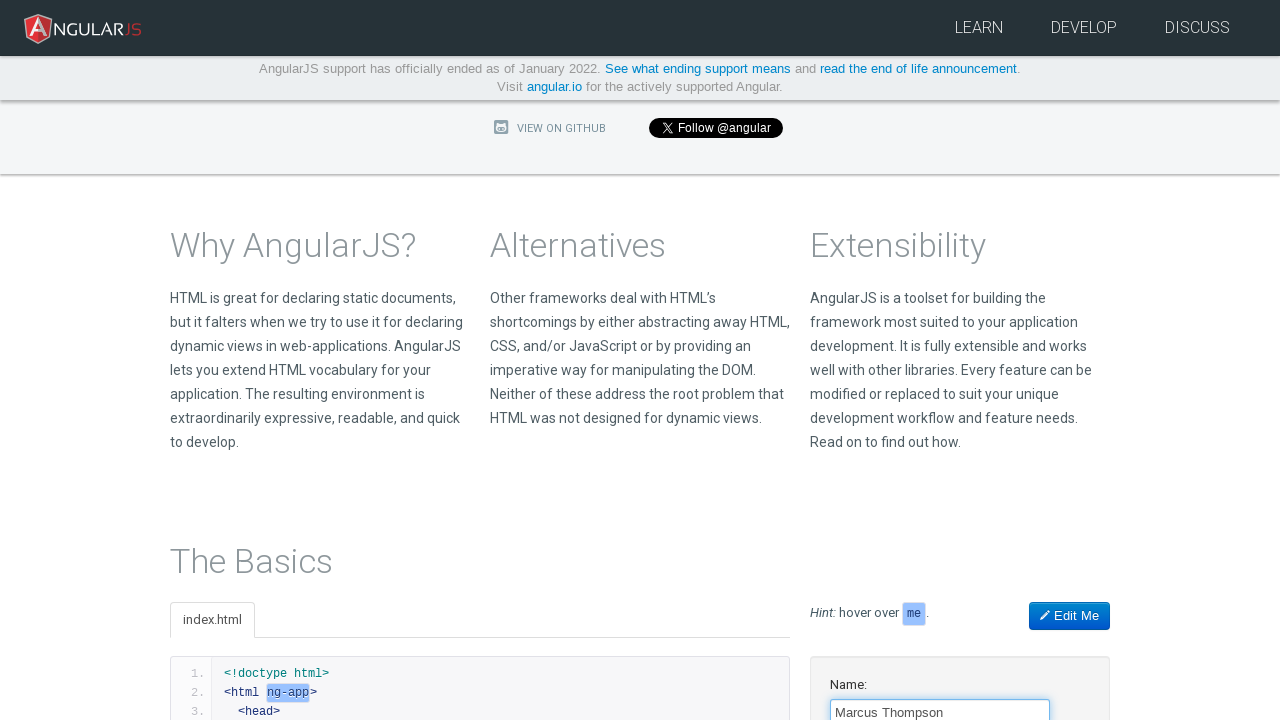

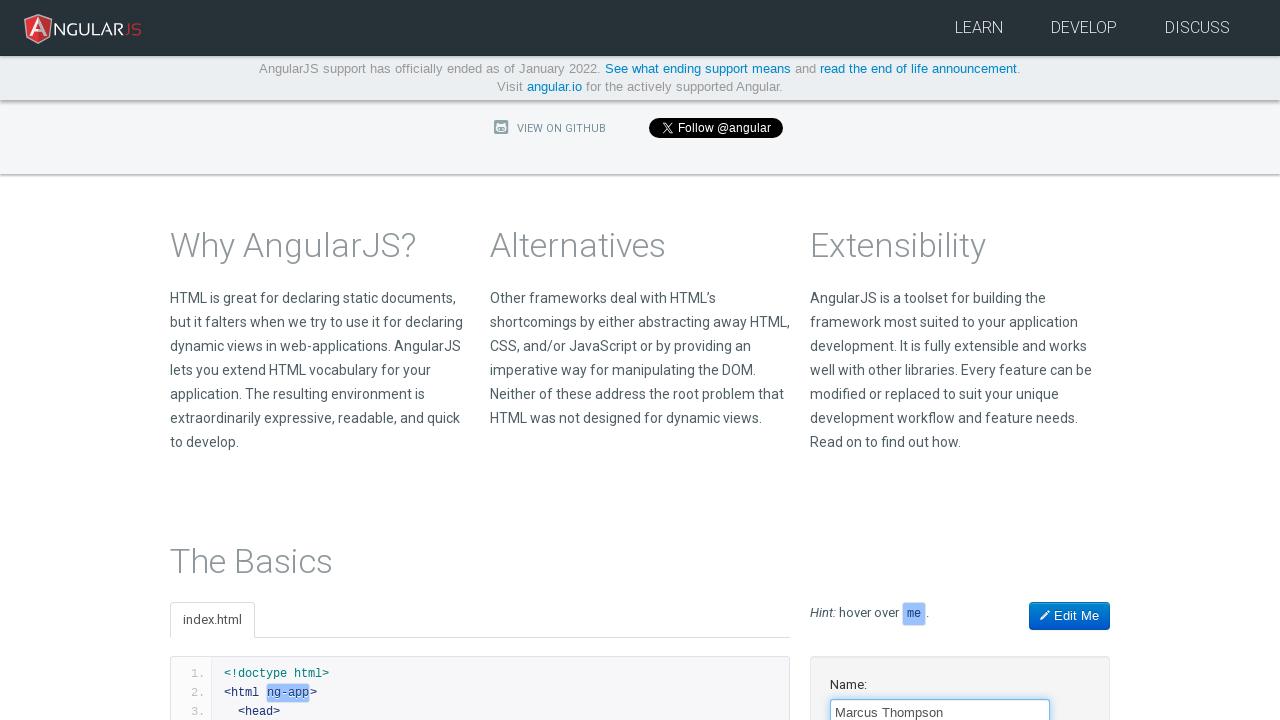